Navigates to the Demoblaze website and verifies the page title contains "STORE"

Starting URL: https://www.demoblaze.com/

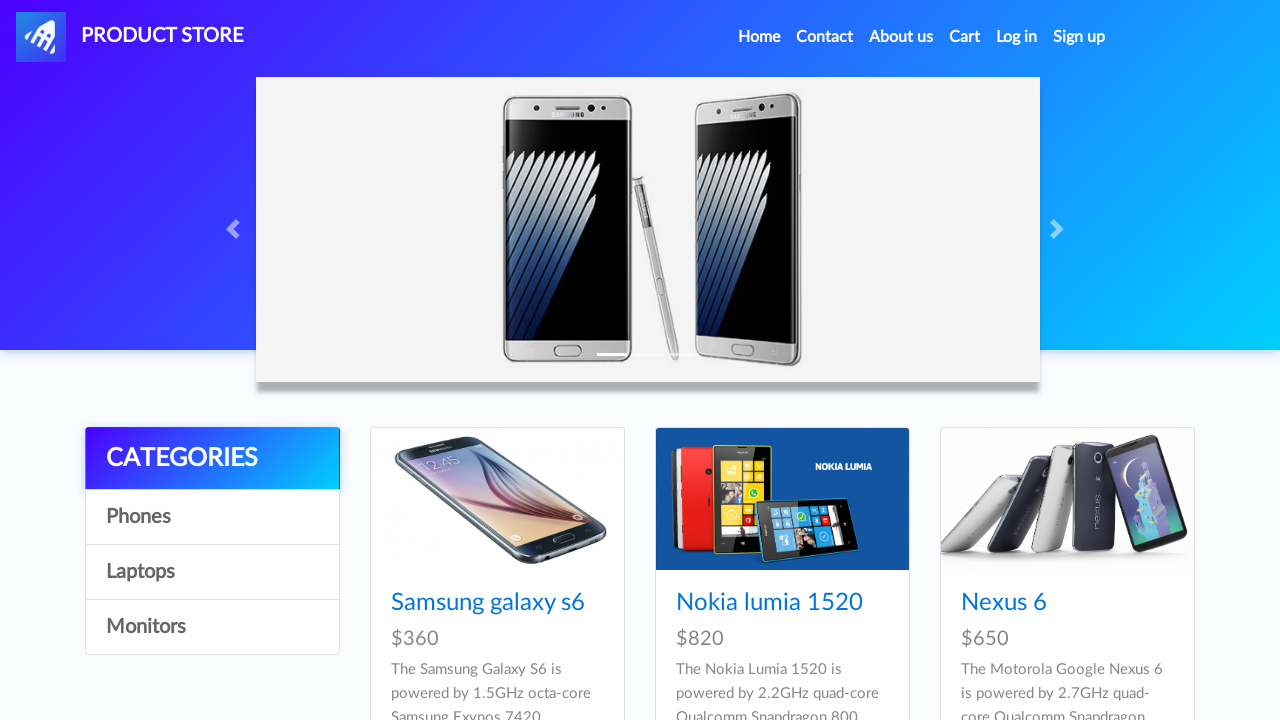

Navigated to https://www.demoblaze.com/
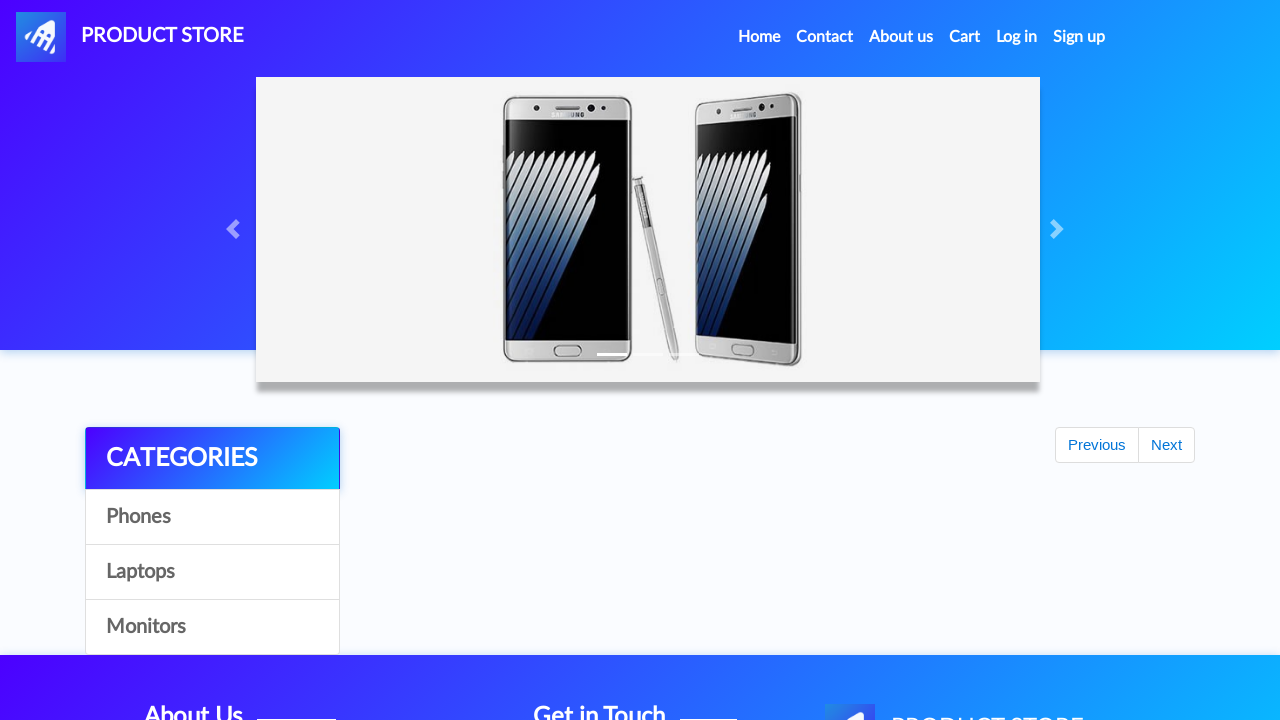

Retrieved page title
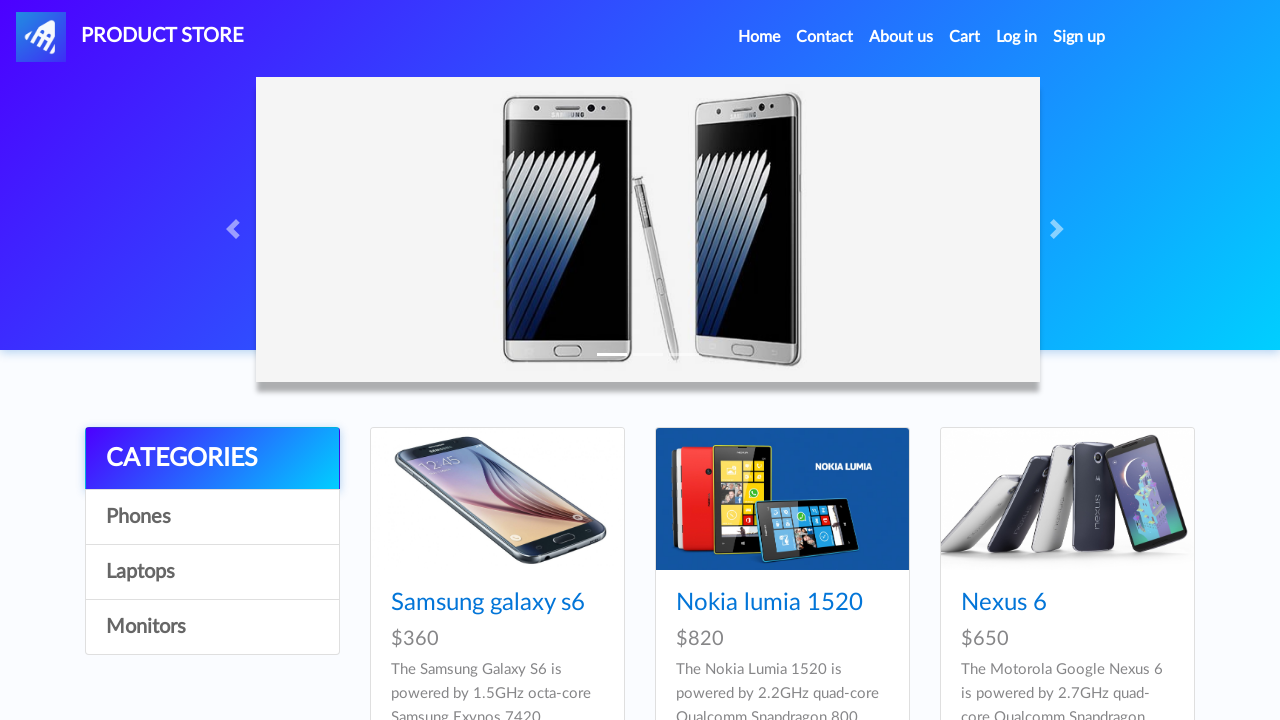

Set expected title to 'STORE'
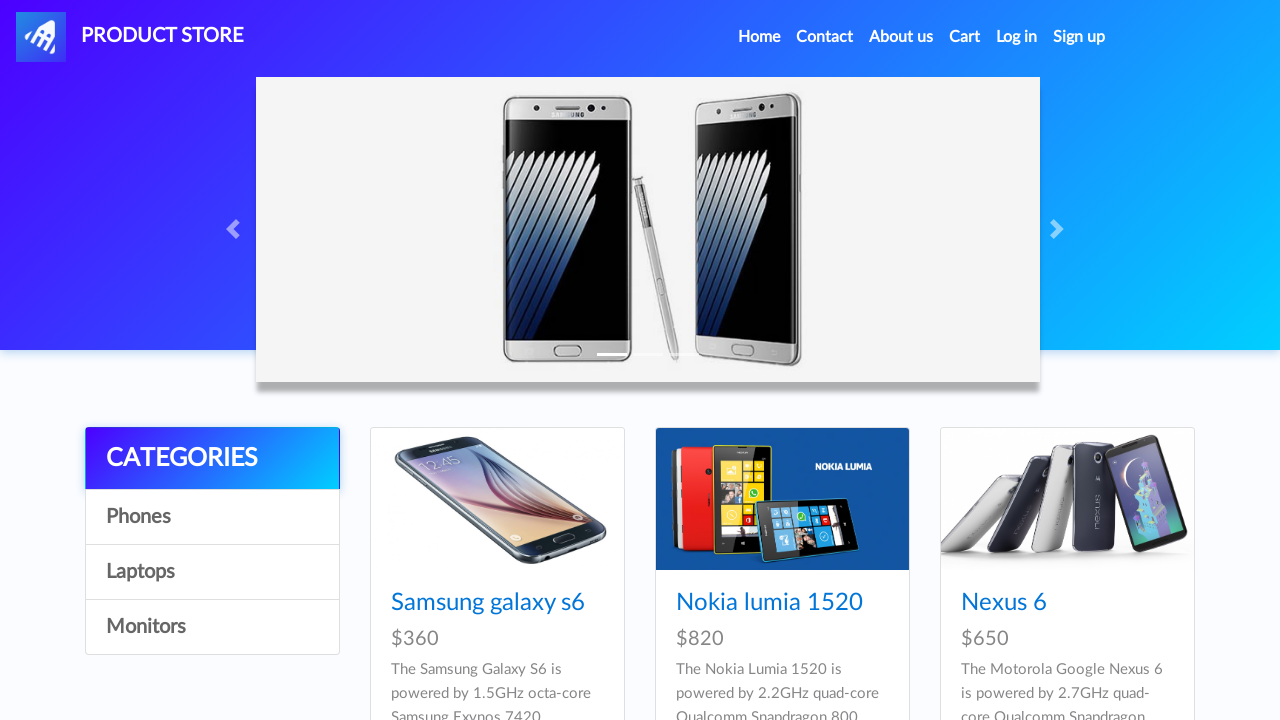

Verified page title contains 'STORE' - test passed
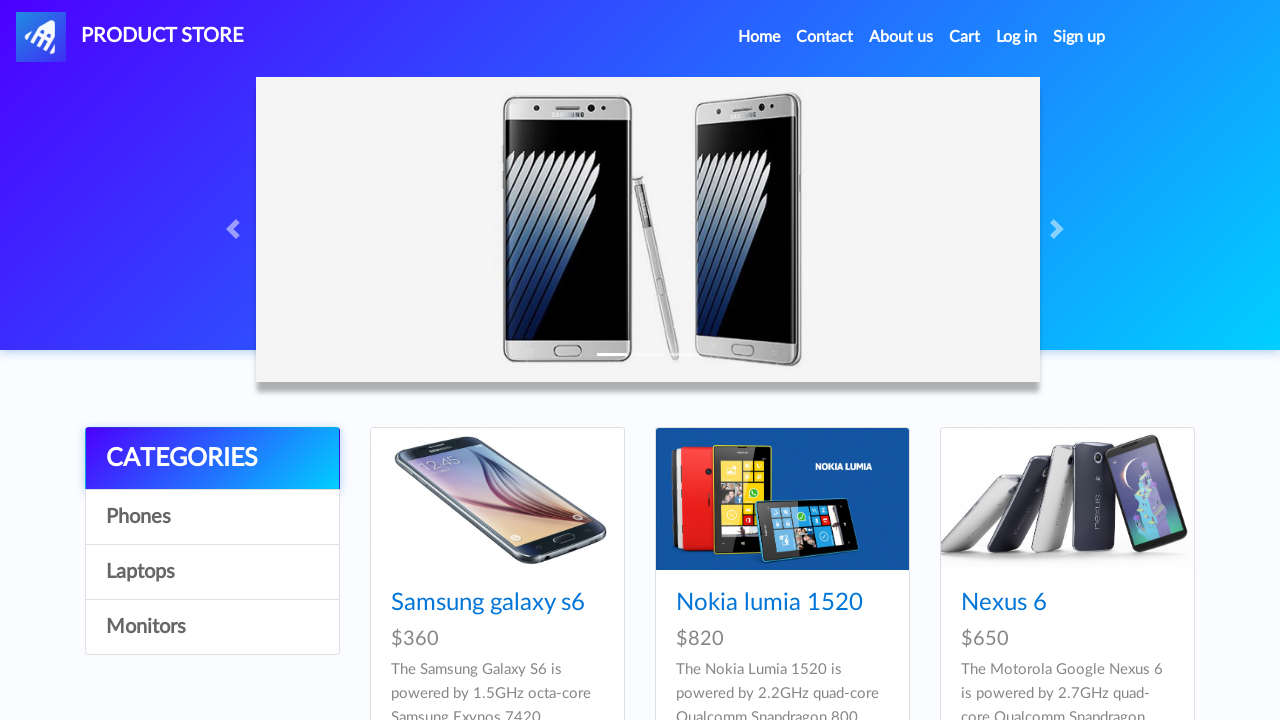

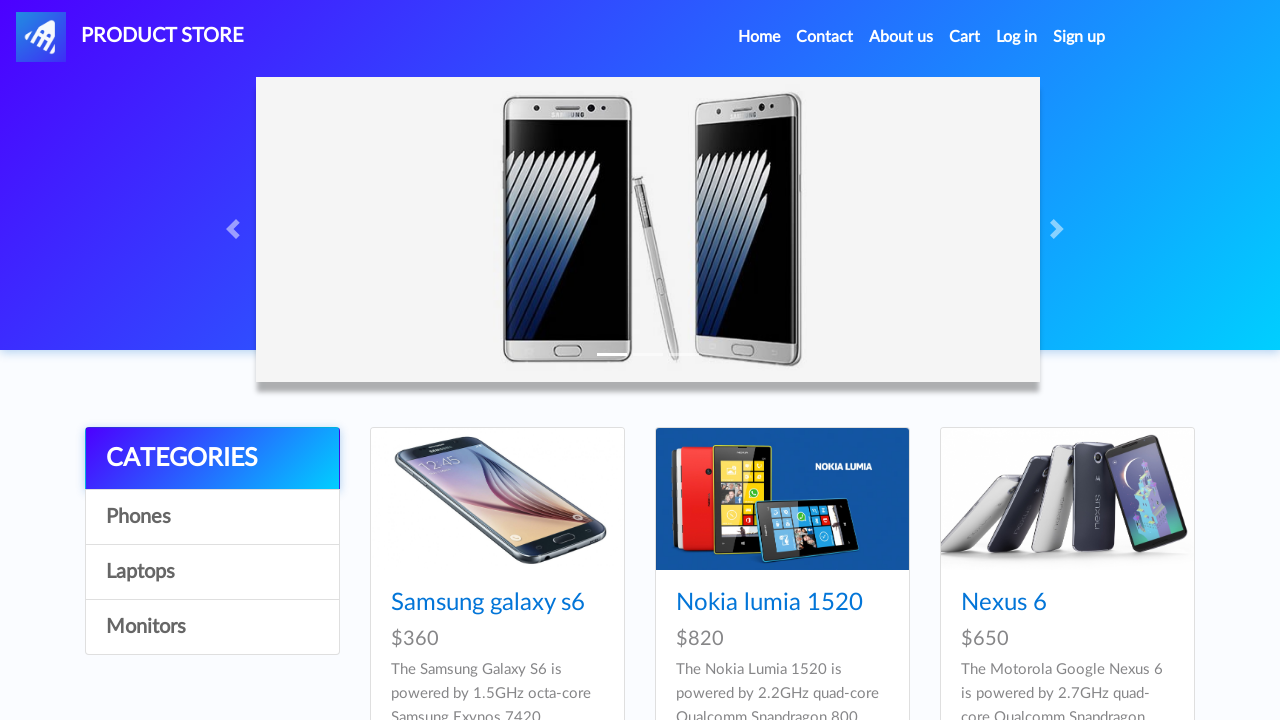